Tests right-click context menu functionality by right-clicking an area, verifying the context menu appears, clicking a menu option, and confirming the selection.

Starting URL: https://osstep.github.io/action_click

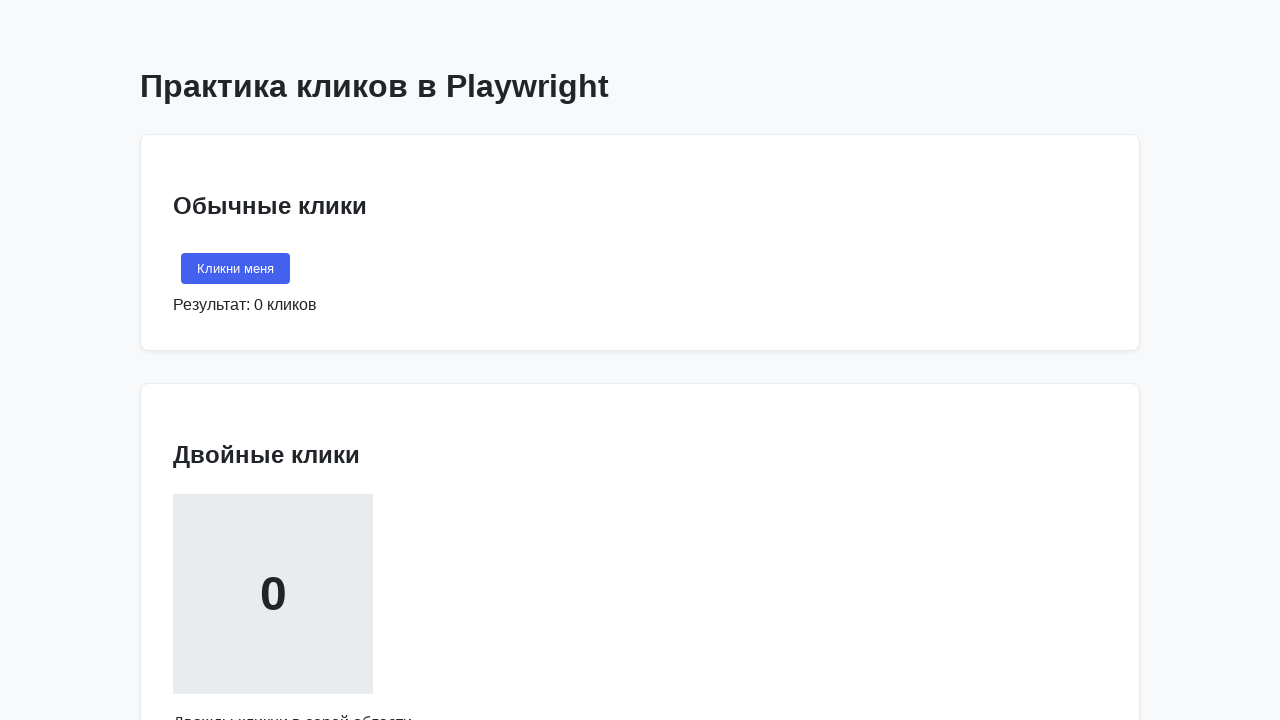

Right-clicked on the target area to open context menu at (273, 361) on internal:text="\u041a\u043b\u0438\u043a\u043d\u0438 \u043f\u0440\u0430\u0432\u04
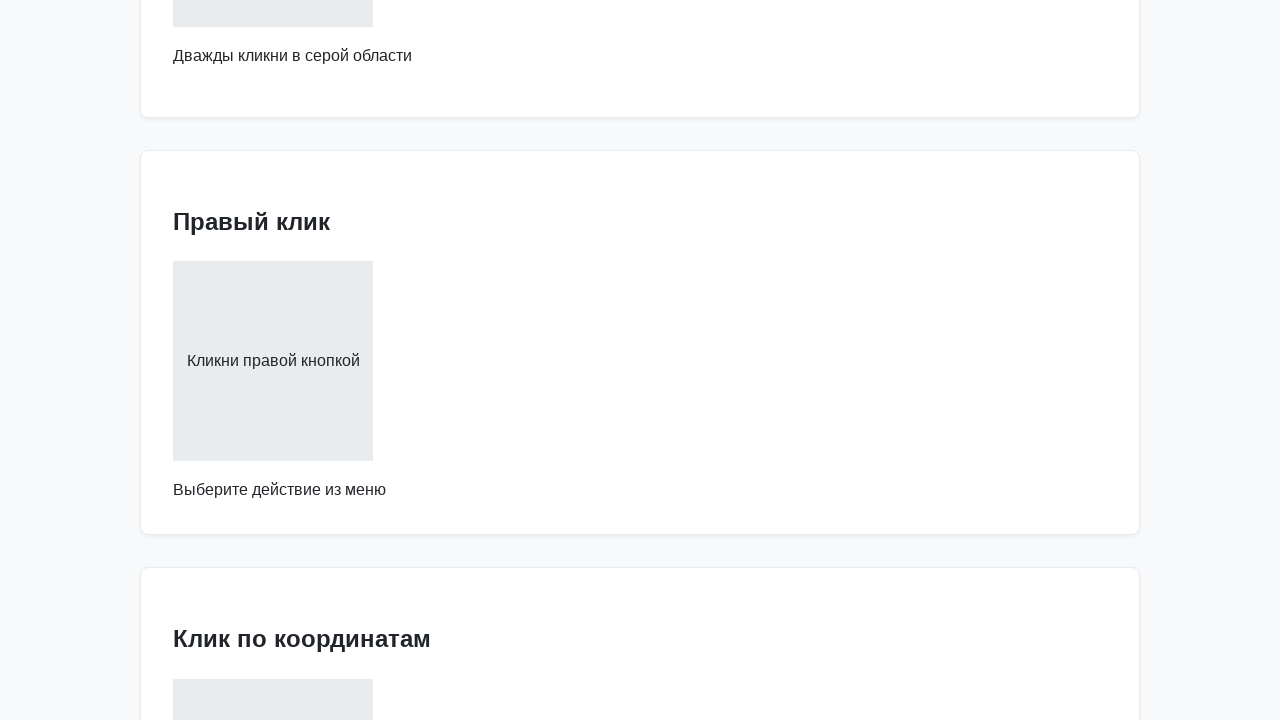

Context menu appeared and 'Копировать' option is visible
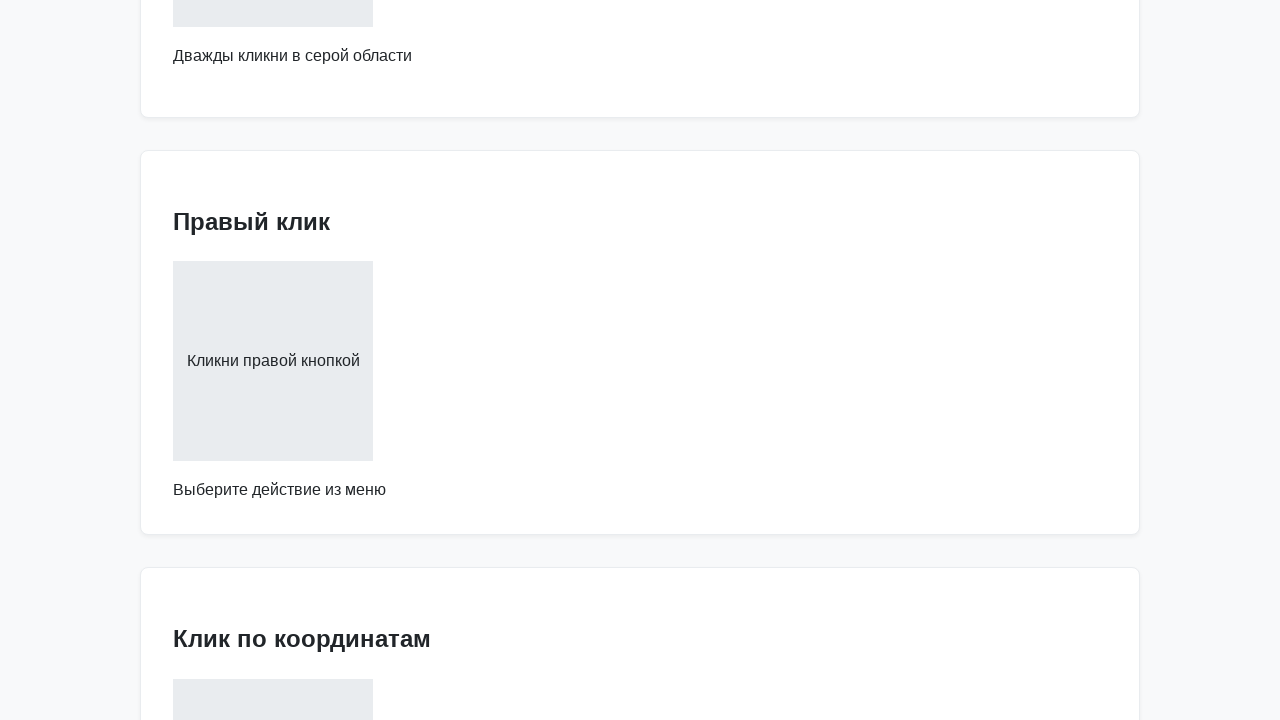

Clicked on 'Копировать' (Copy) menu option at (330, 361) on internal:text="\u041a\u043e\u043f\u0438\u0440\u043e\u0432\u0430\u0442\u044c"i >>
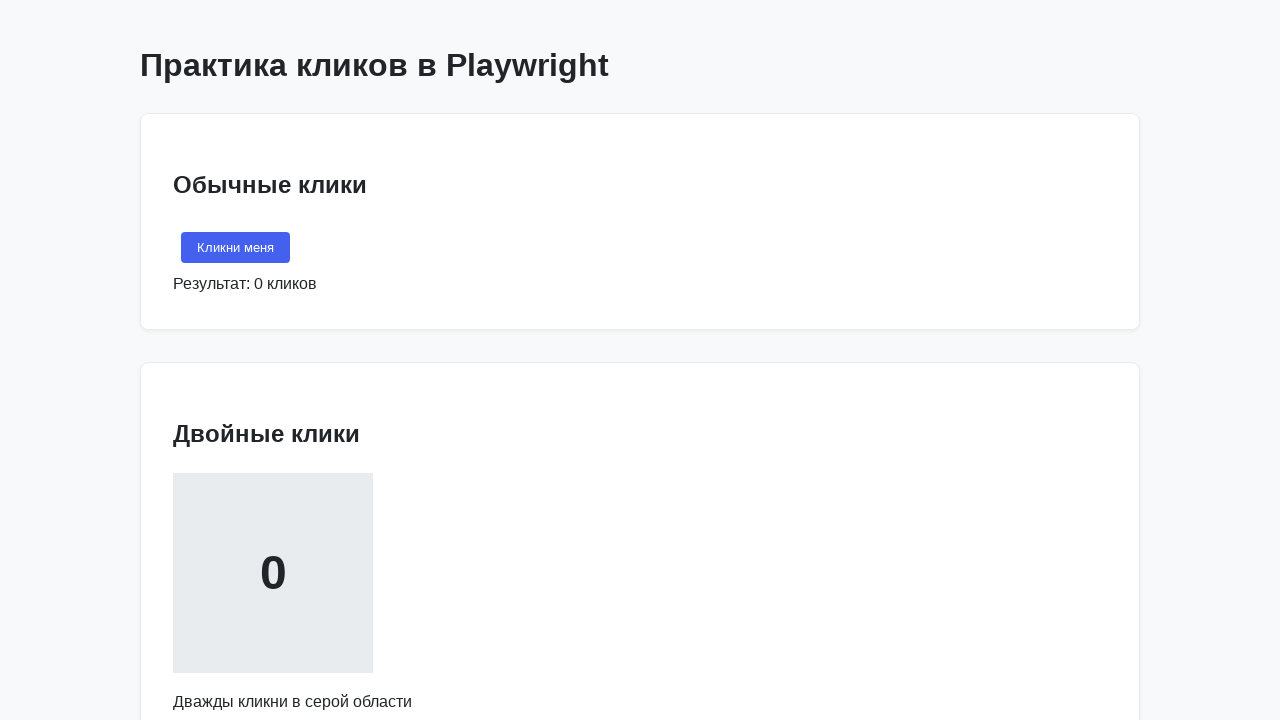

Selection confirmation text 'Выбрано: Копировать' appeared
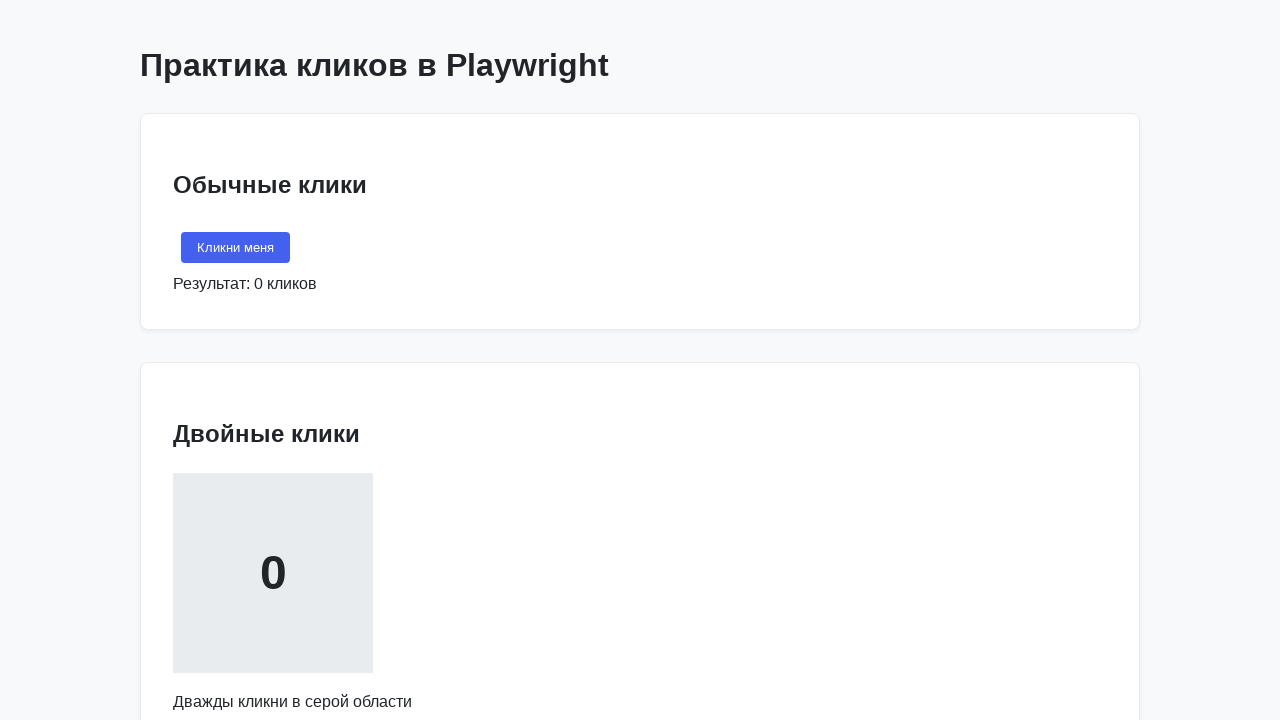

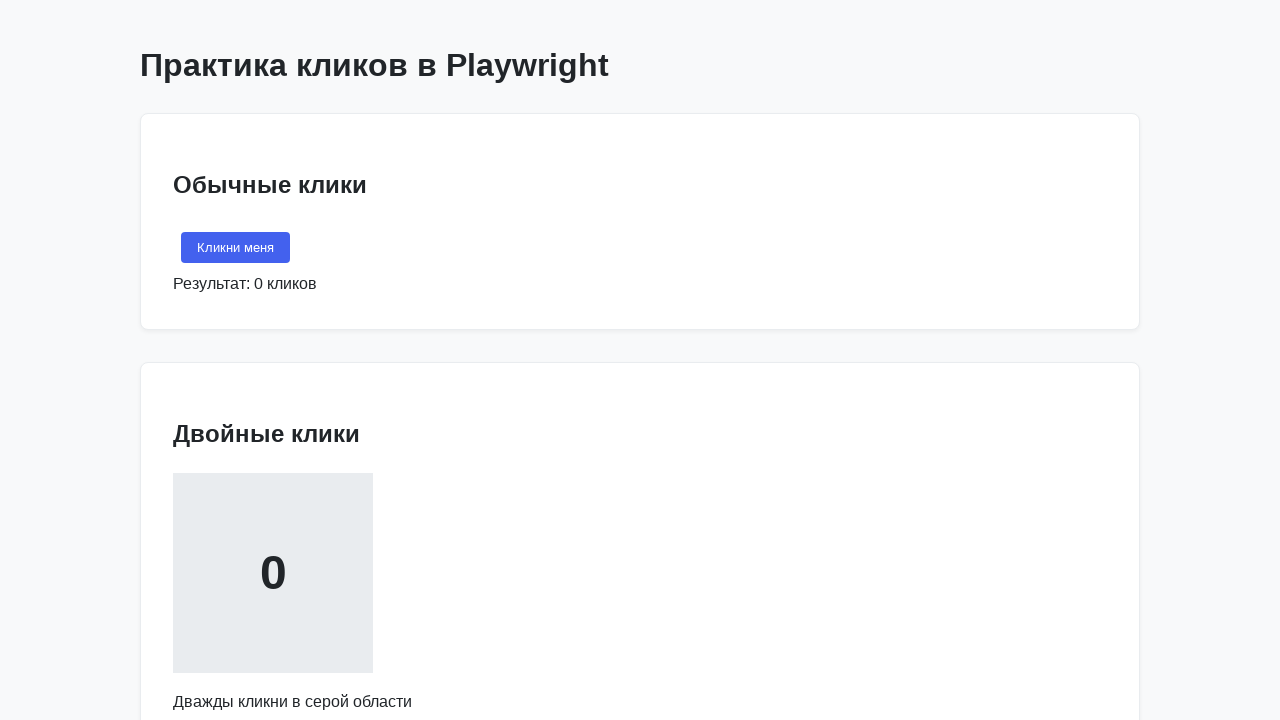